Tests the triangle classifier by entering negative side values (-2, -3, -2) to verify it returns an error

Starting URL: https://testpages.eviltester.com/styled/apps/triangle/triangle001.html

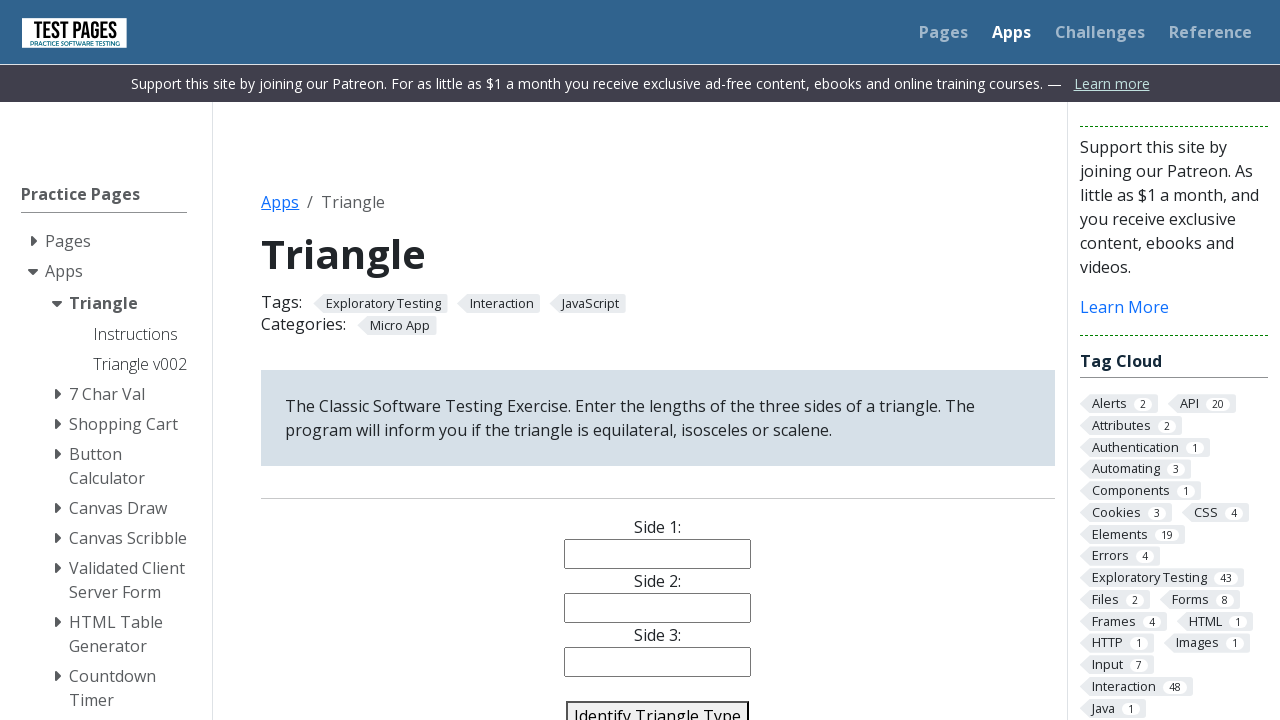

Filled side 1 input field with negative value -2 on #side1
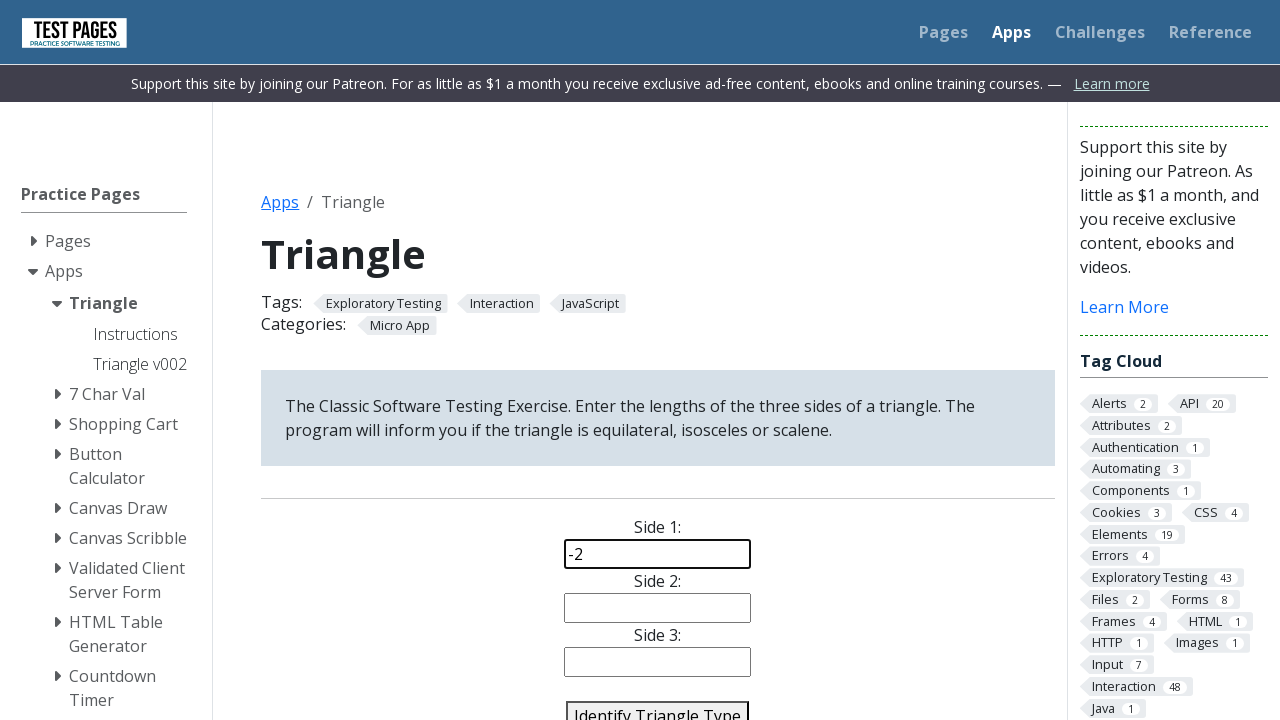

Filled side 2 input field with negative value -3 on #side2
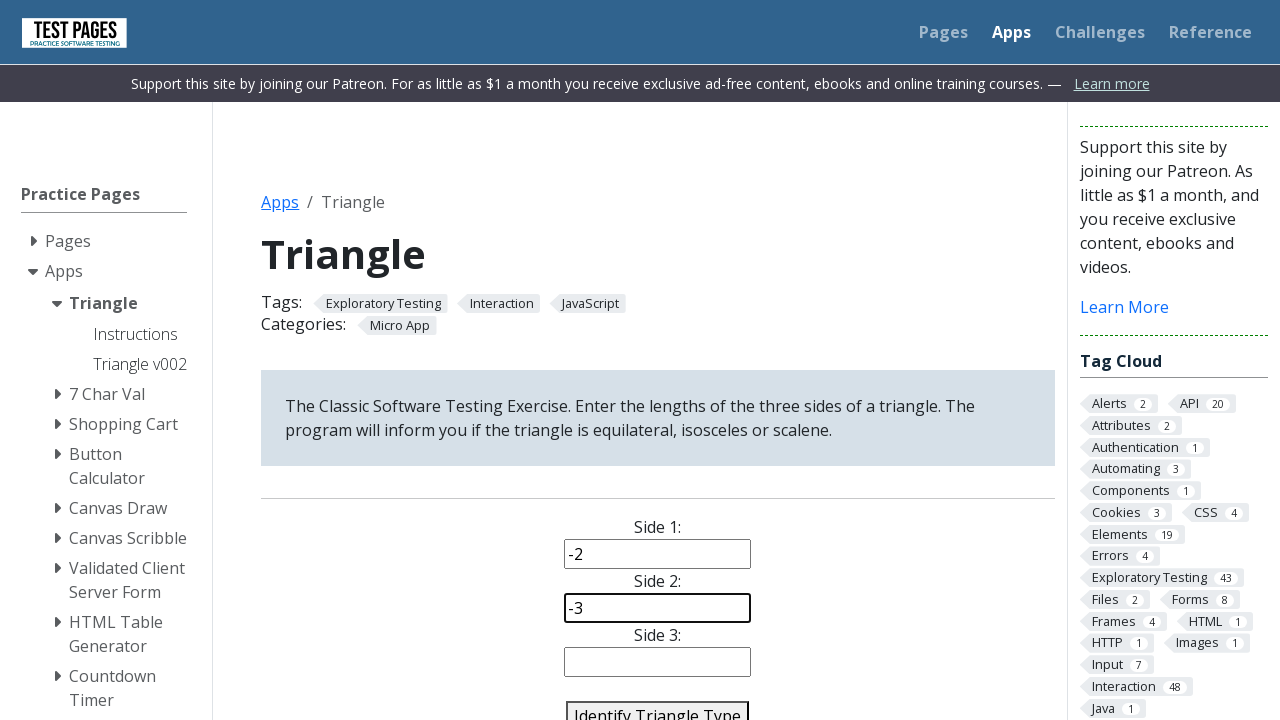

Filled side 3 input field with negative value -2 on #side3
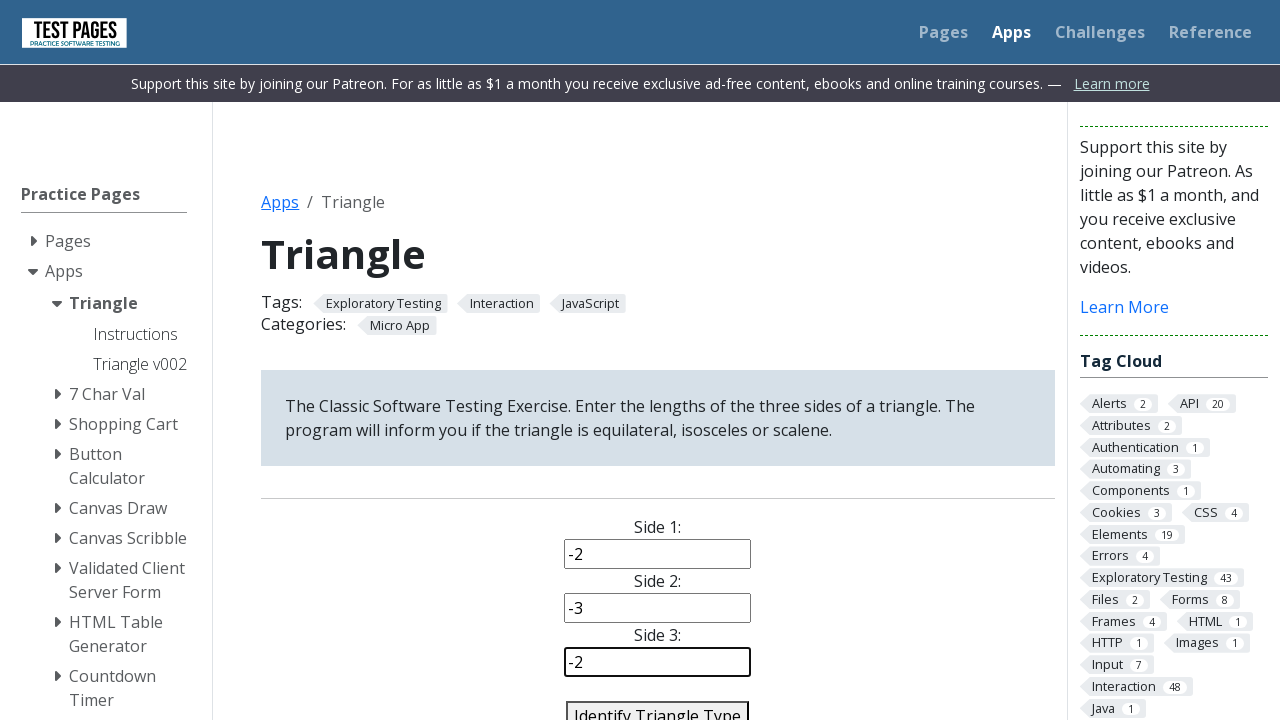

Clicked identify triangle button to classify triangle with negative sides at (658, 705) on #identify-triangle-action
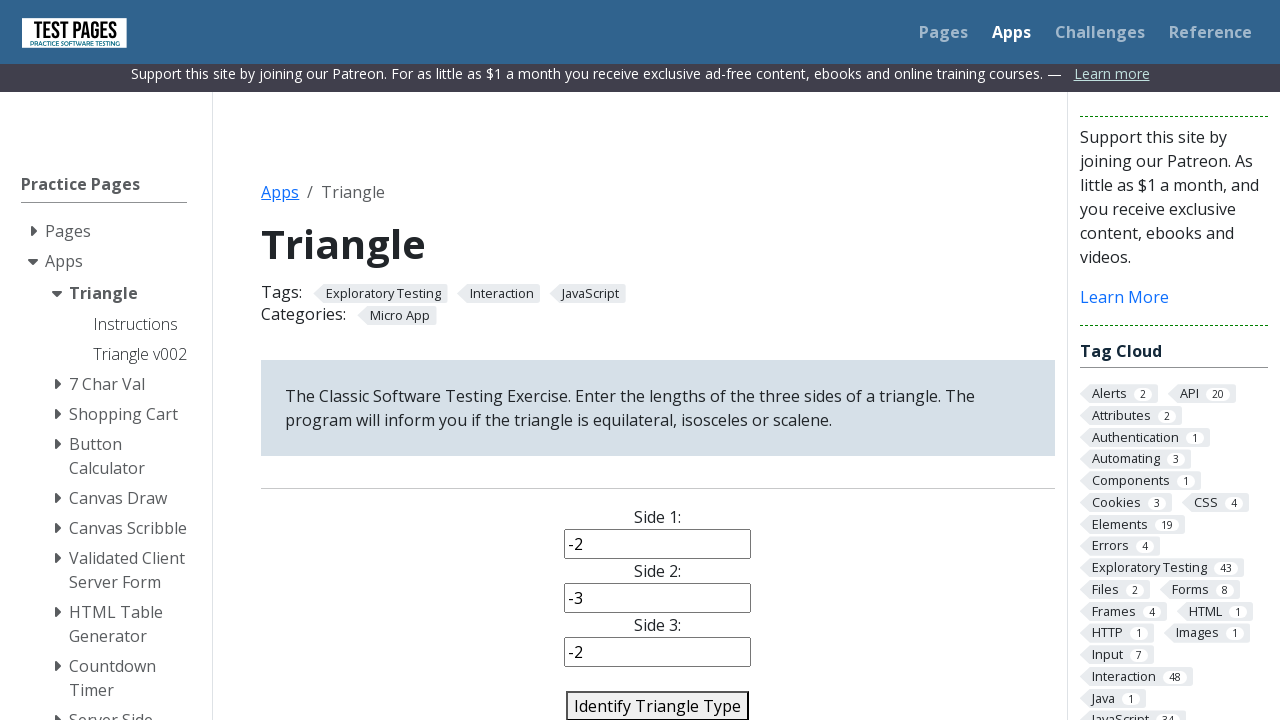

Waited for answer element to appear, verifying error is returned for negative side values
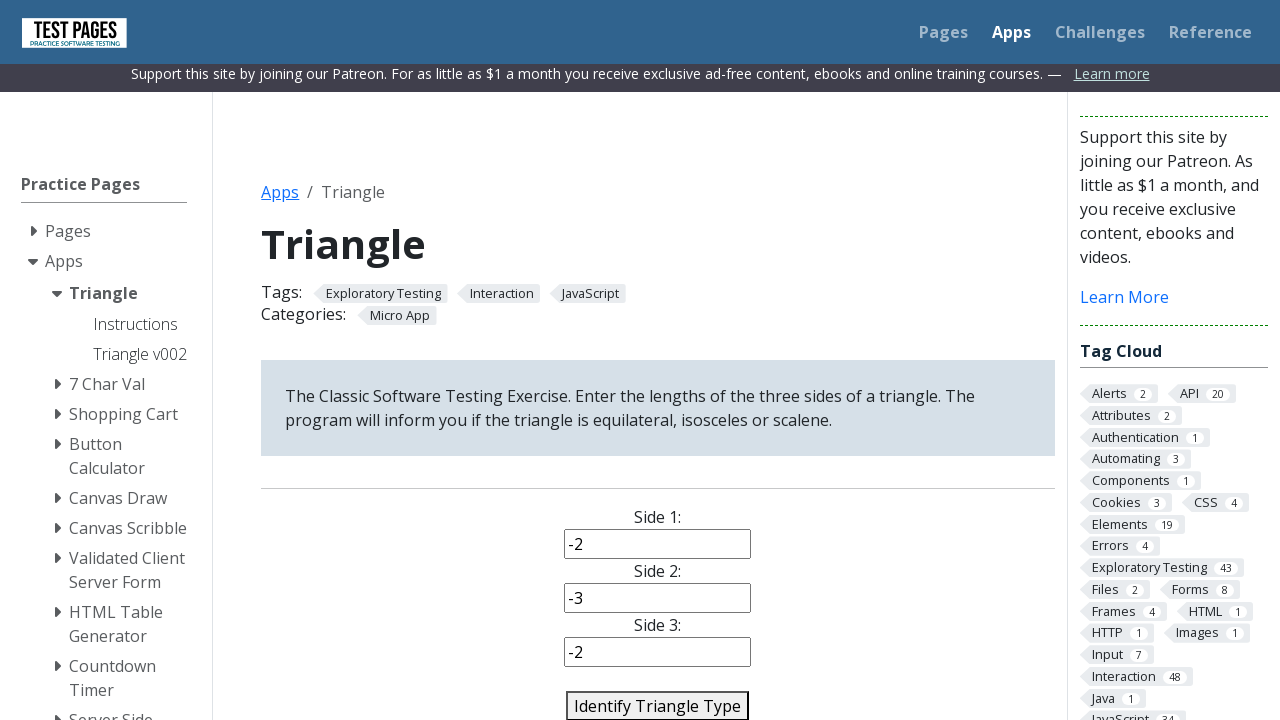

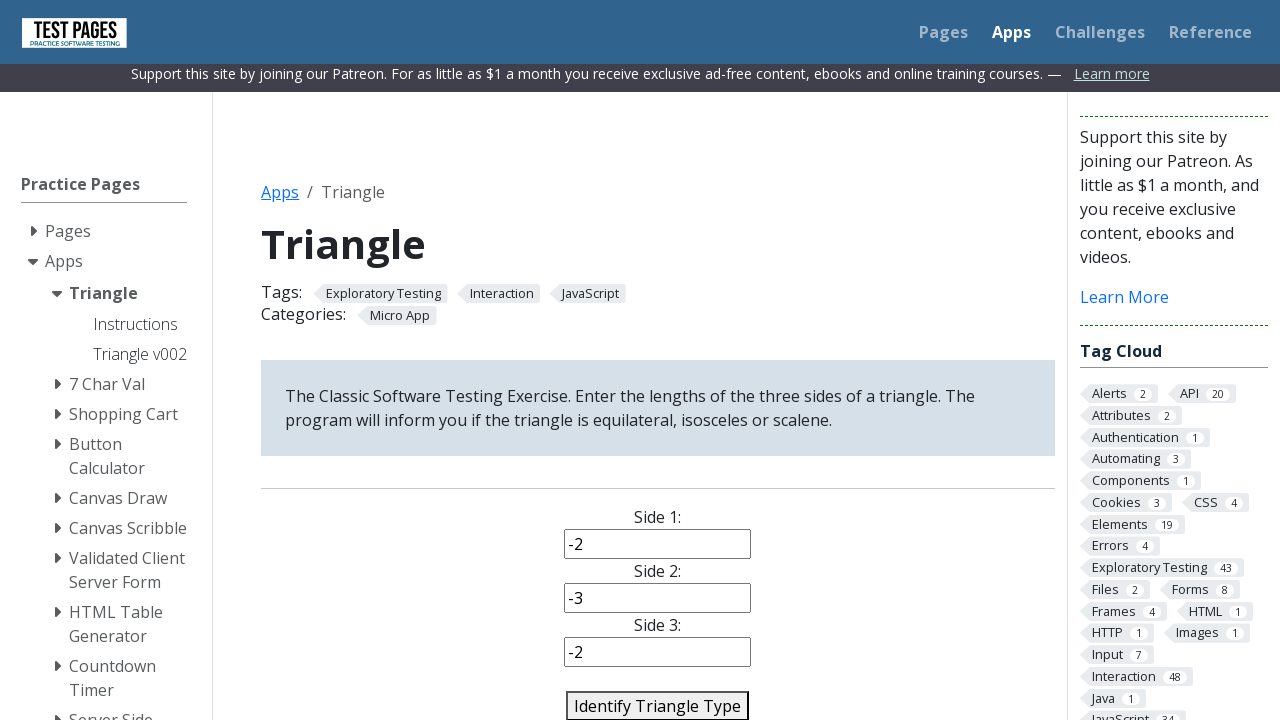